Tests the Indian Railways train search functionality by entering source and destination stations, disabling date selection, and verifying train results are displayed

Starting URL: https://erail.in/

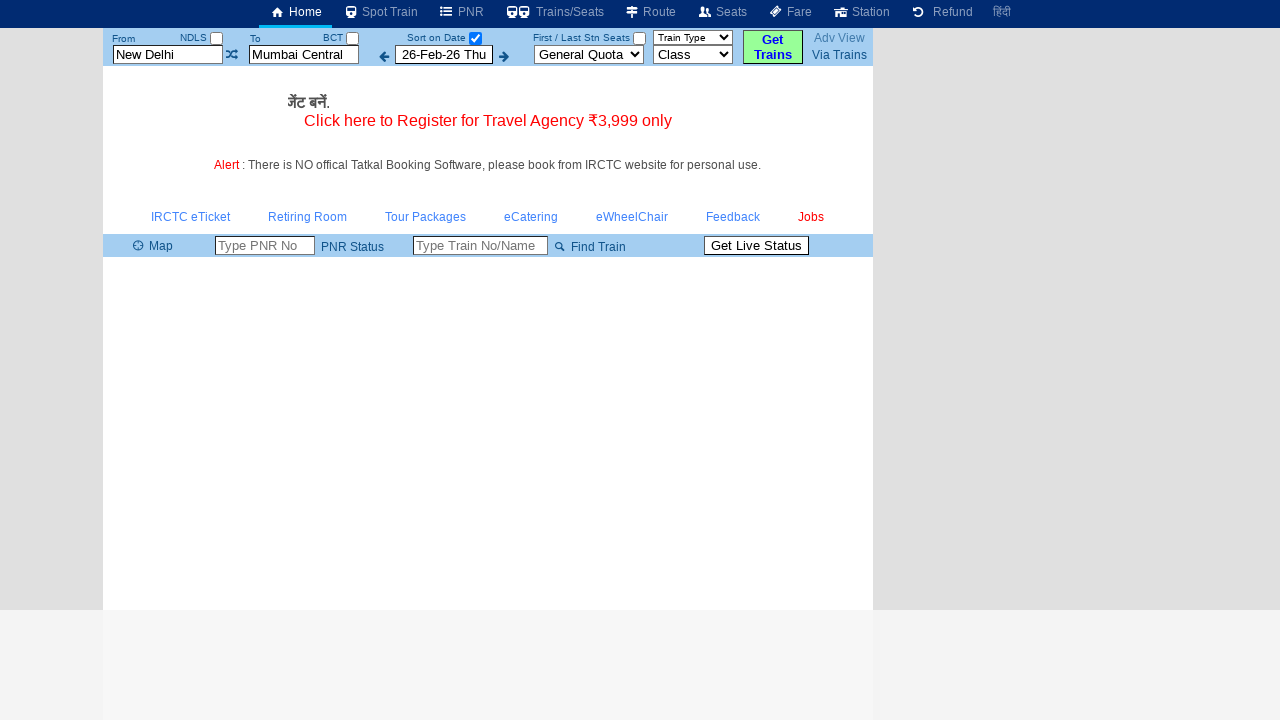

Cleared source station field on #txtStationFrom
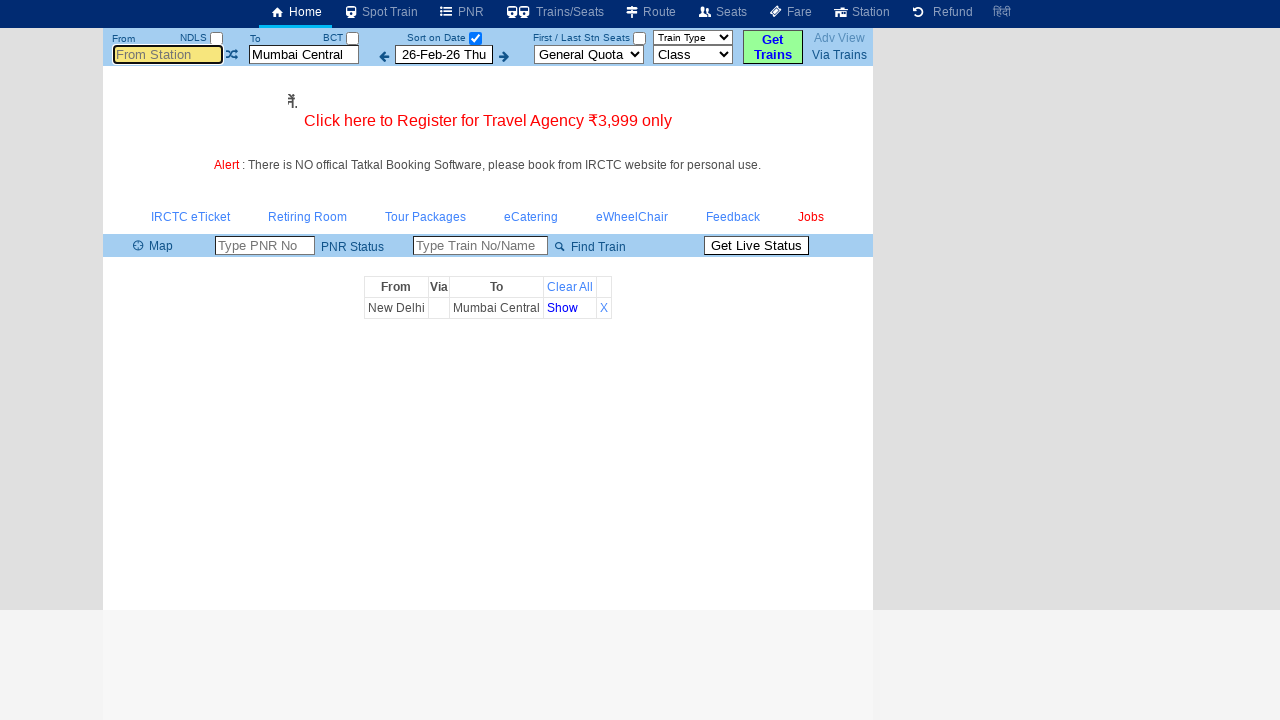

Filled source station field with 'MAS' (Chennai Central) on #txtStationFrom
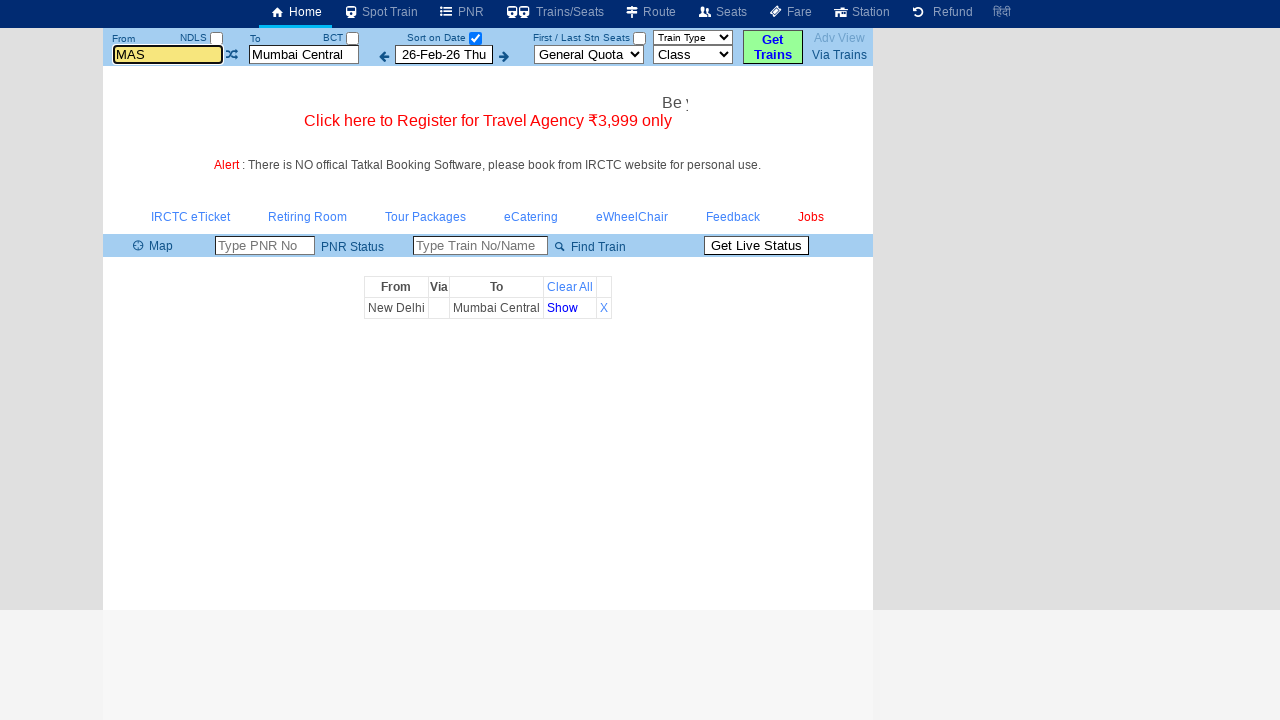

Waited 500ms for station field processing
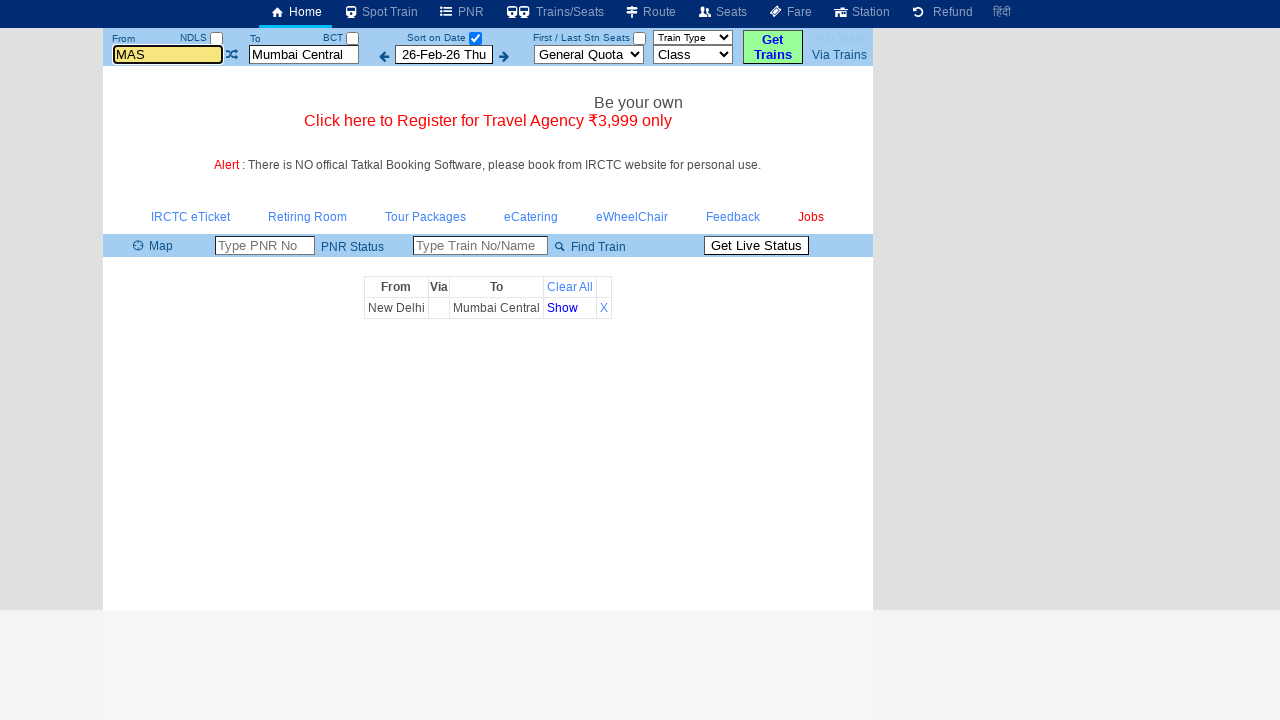

Pressed Enter to confirm source station selection on #txtStationFrom
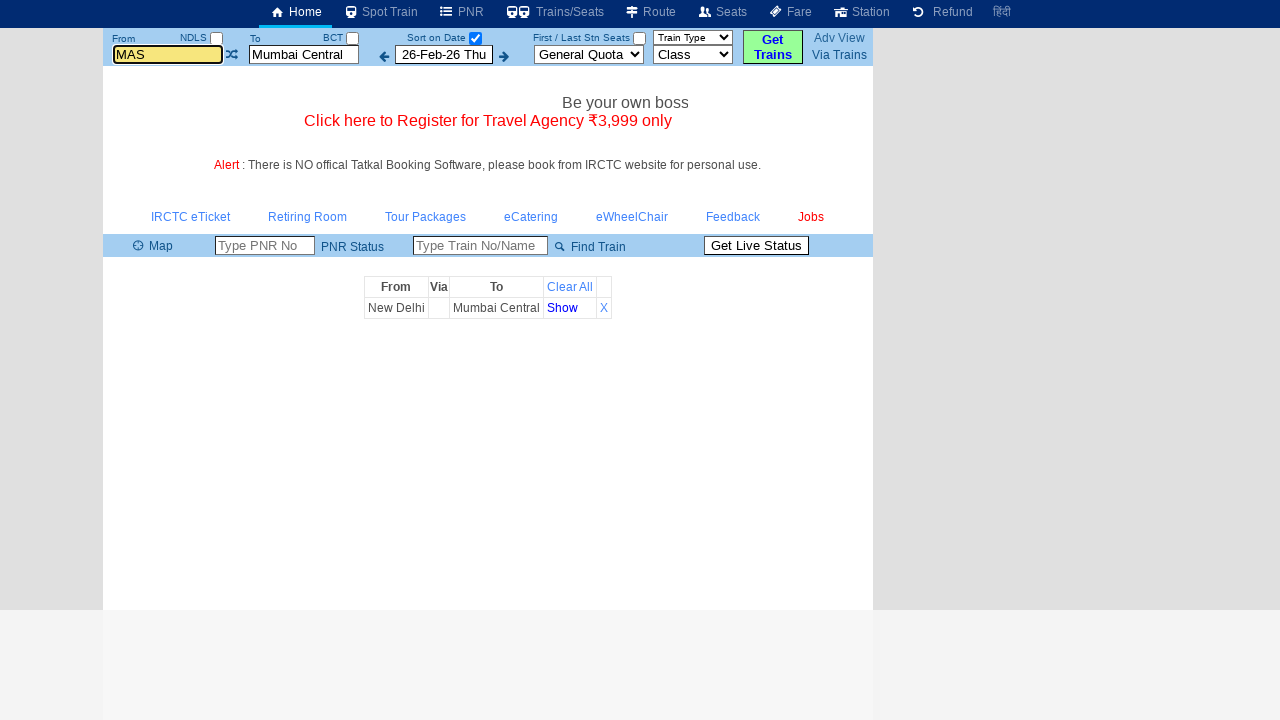

Cleared destination station field on #txtStationTo
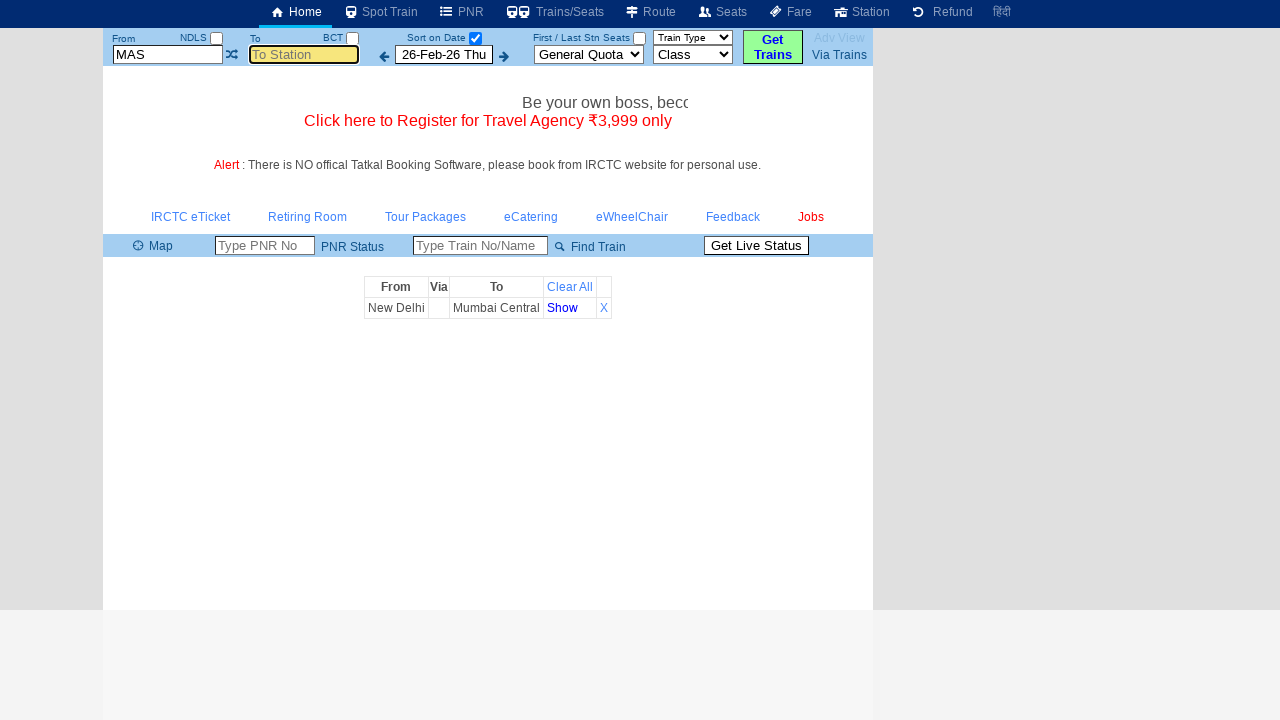

Filled destination station field with 'MDU' (Madurai) on #txtStationTo
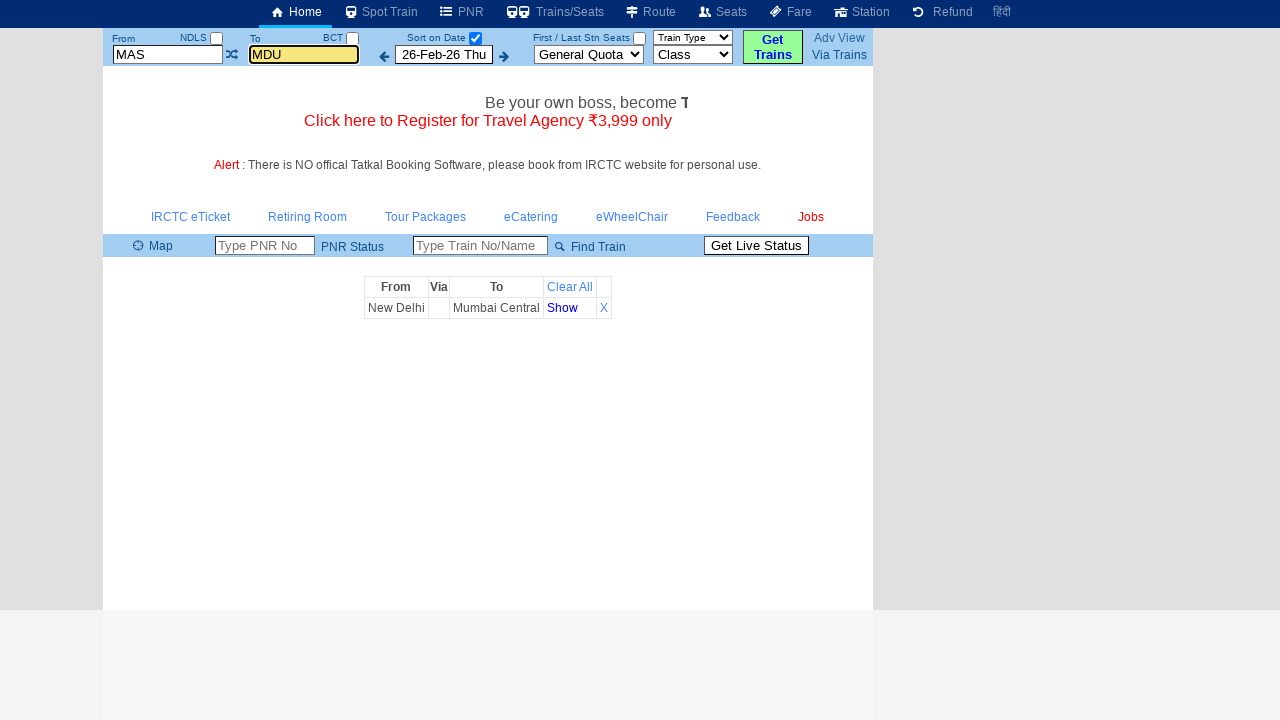

Waited 500ms for destination station field processing
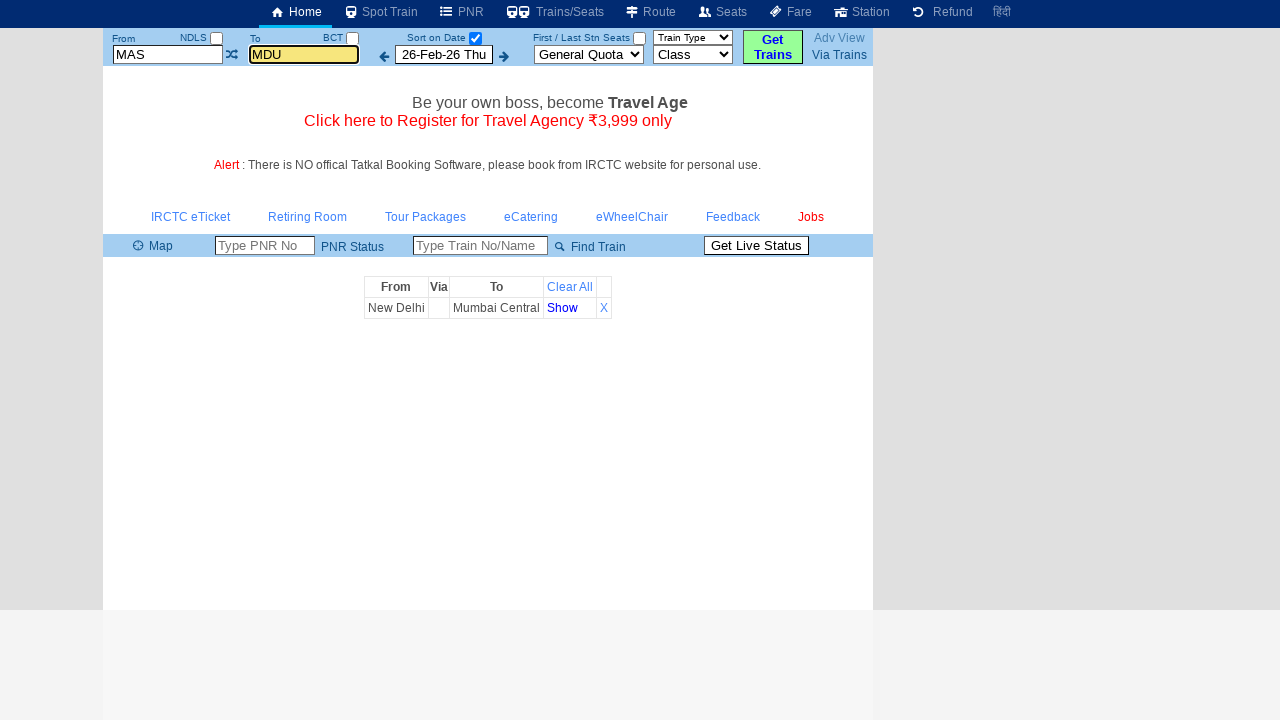

Pressed Enter to confirm destination station selection on #txtStationTo
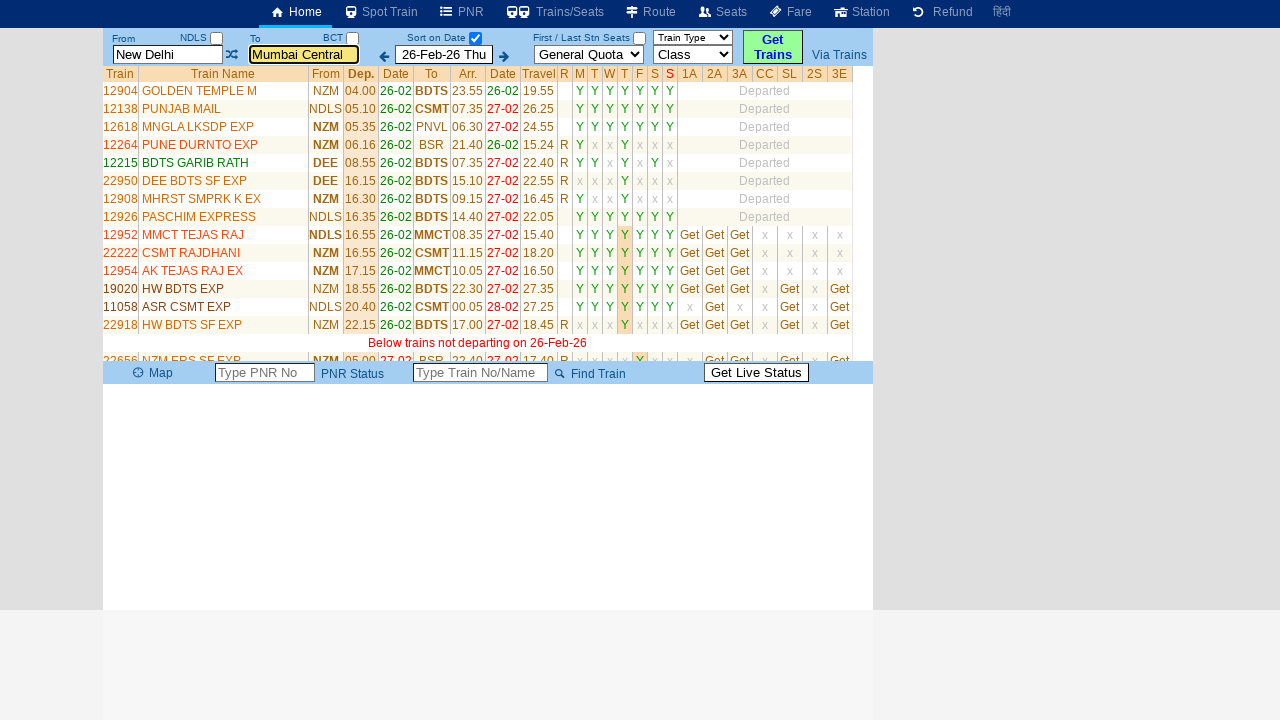

Unchecked the date selection checkbox to disable date filtering at (475, 38) on #chkSelectDateOnly
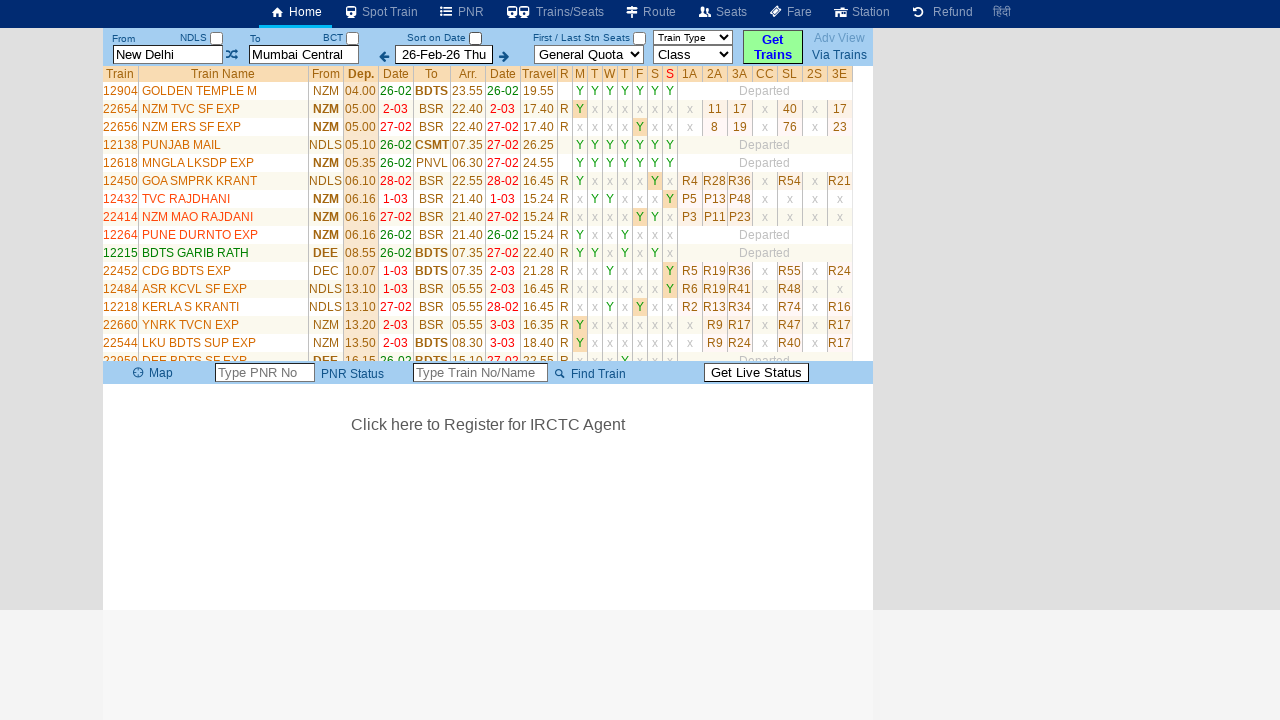

Train list loaded successfully
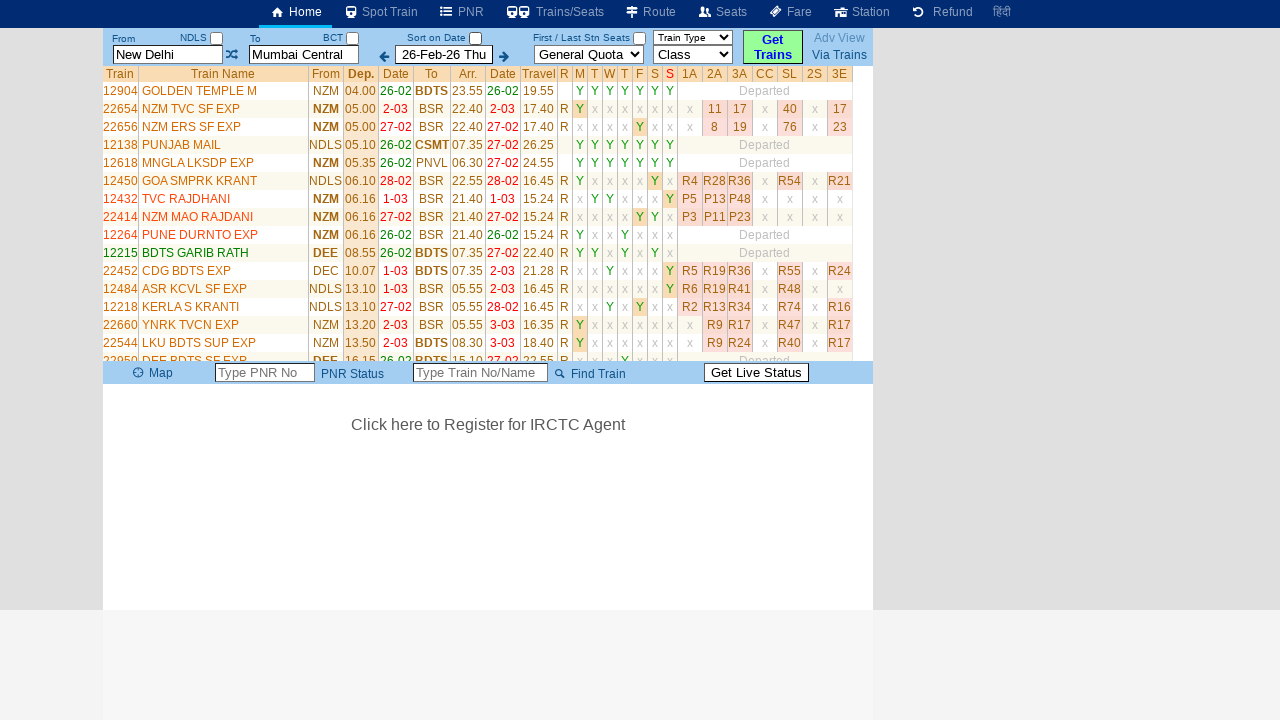

Retrieved 40 train elements from search results
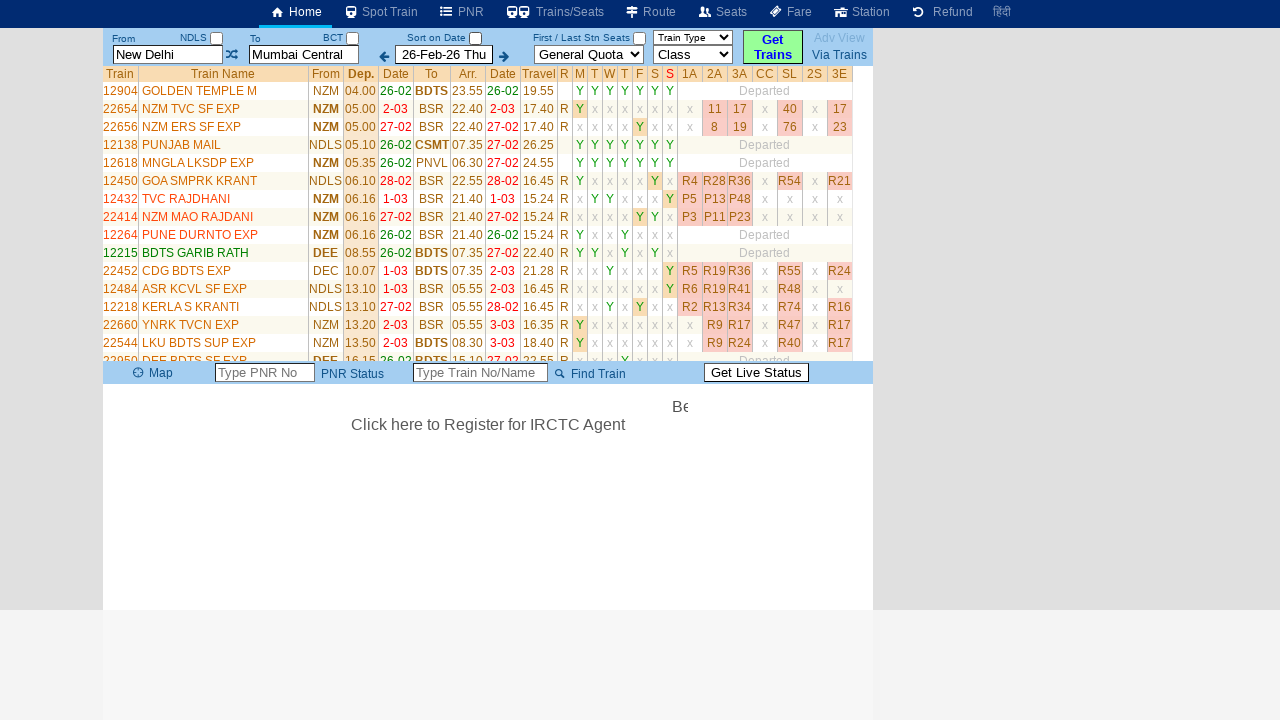

Verified that train results are displayed (assertion passed)
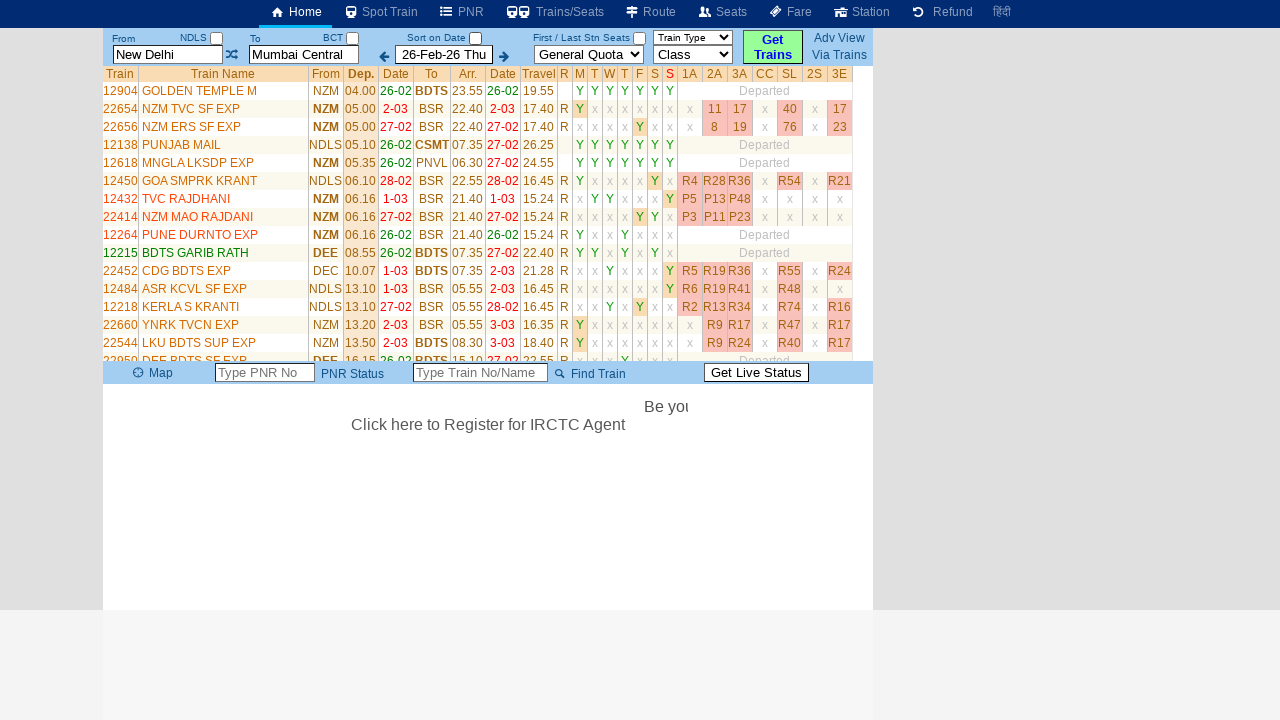

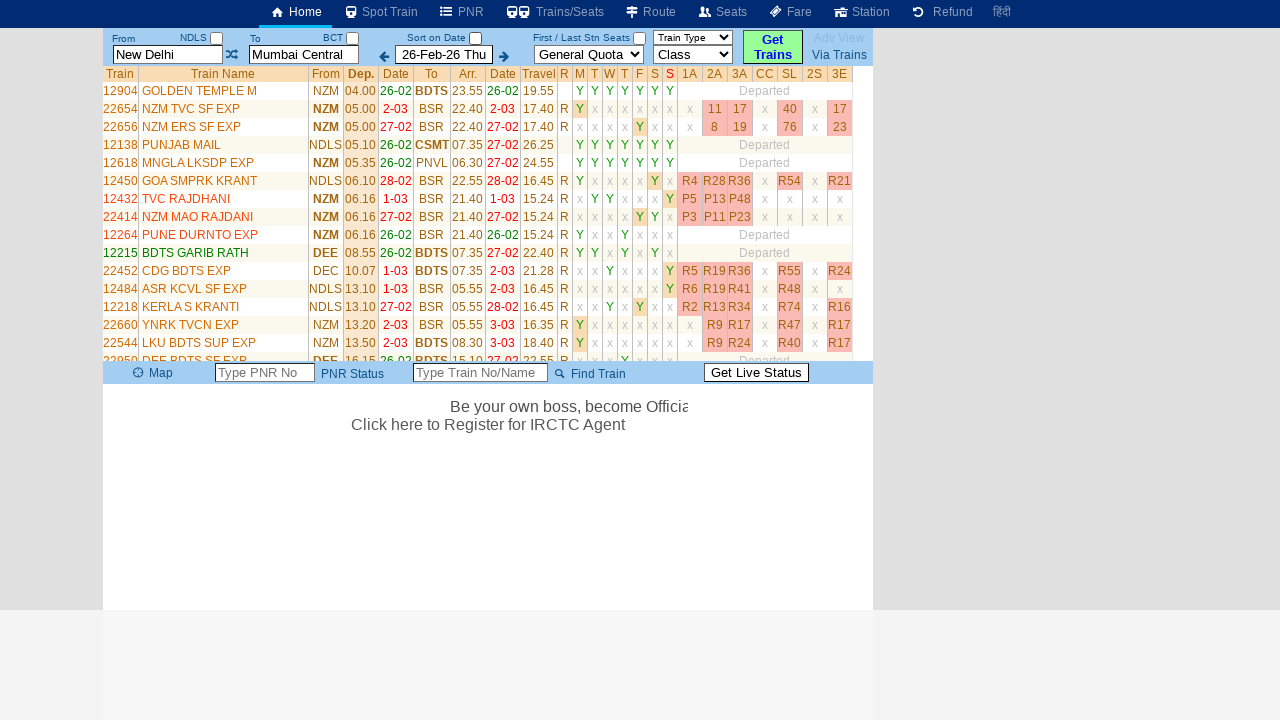